Tests a complete flight booking flow on BlazeDemo site including selecting departure/destination, choosing a flight, and filling in purchase details

Starting URL: https://blazedemo.com/

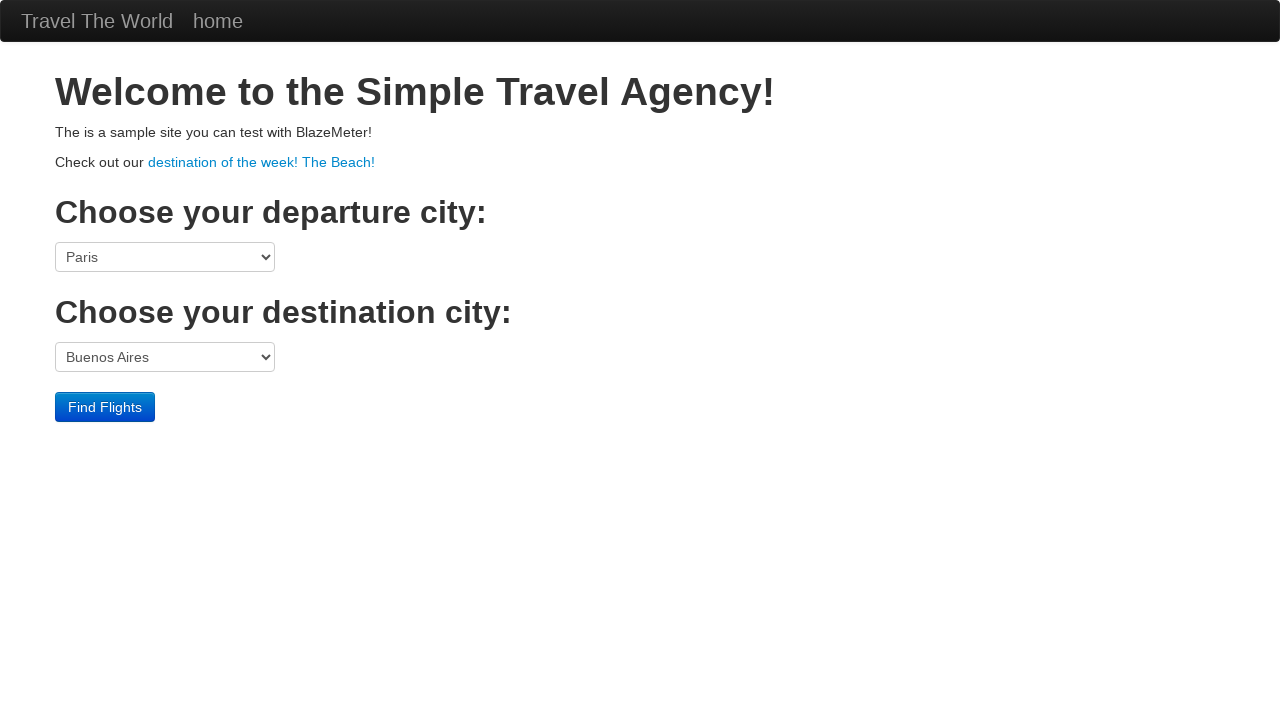

Clicked departure port dropdown at (165, 257) on select[name='fromPort']
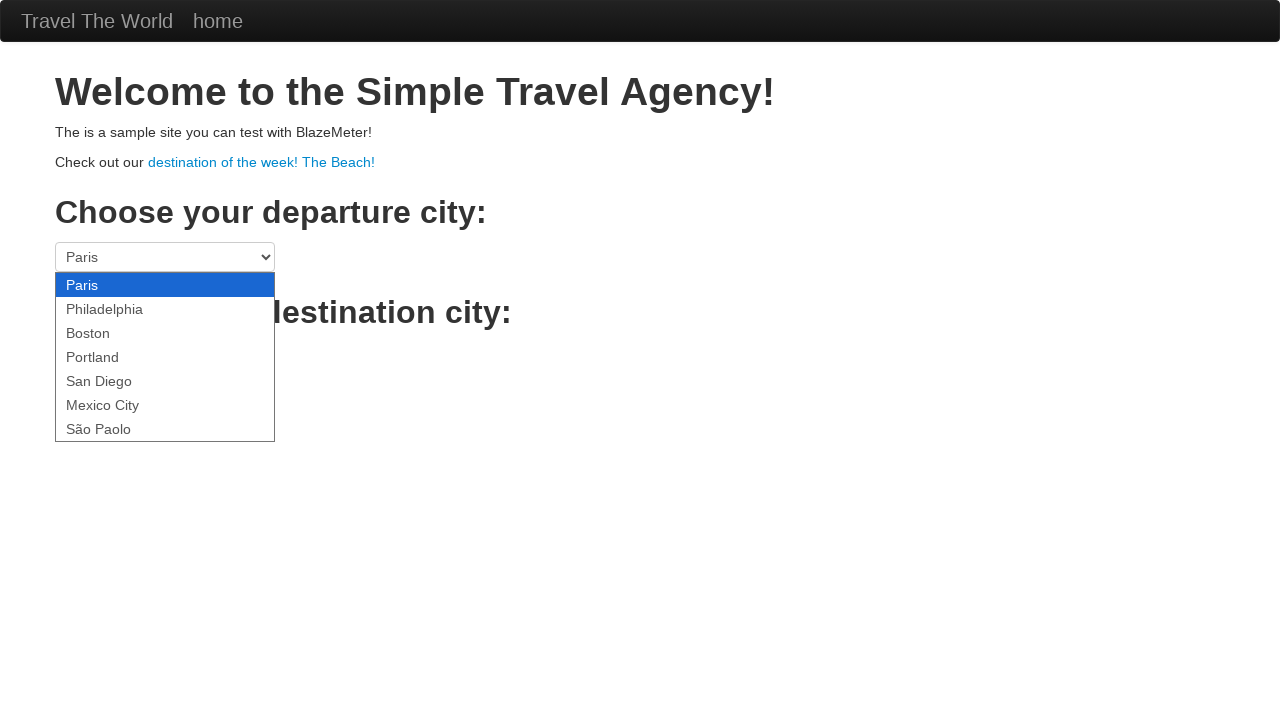

Selected first departure port option on select[name='fromPort']
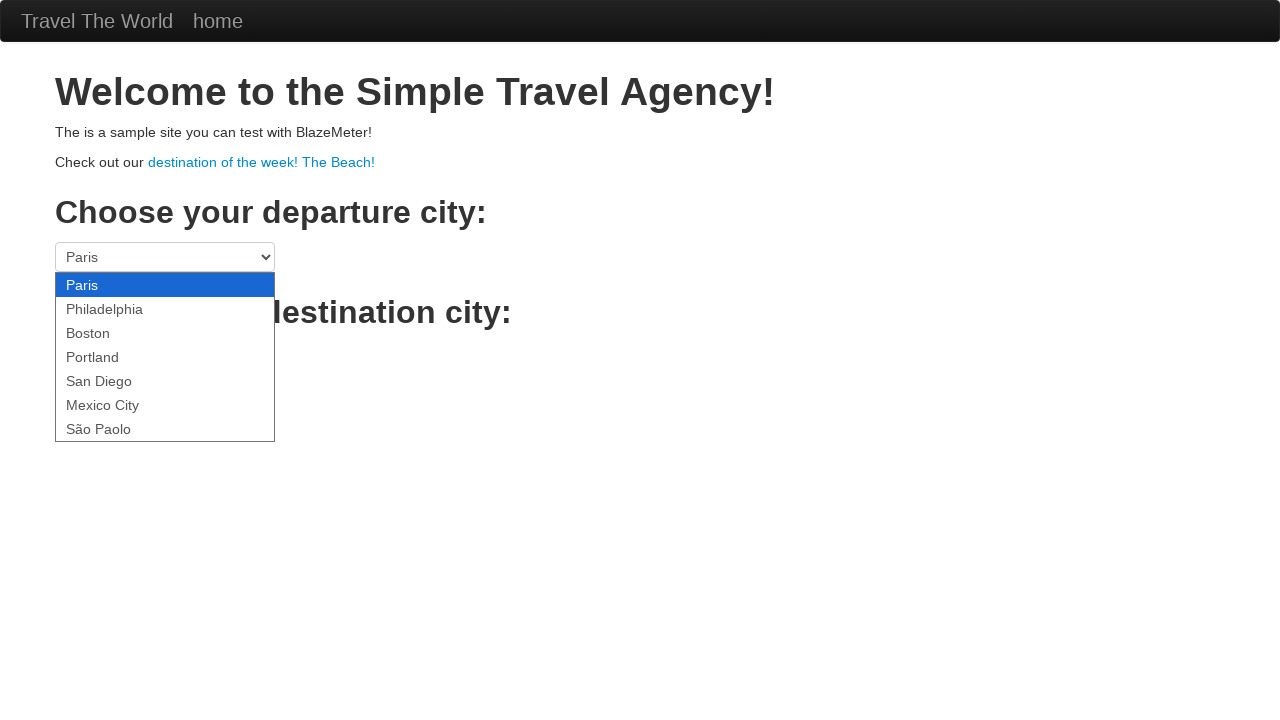

Clicked destination port dropdown at (165, 357) on select[name='toPort']
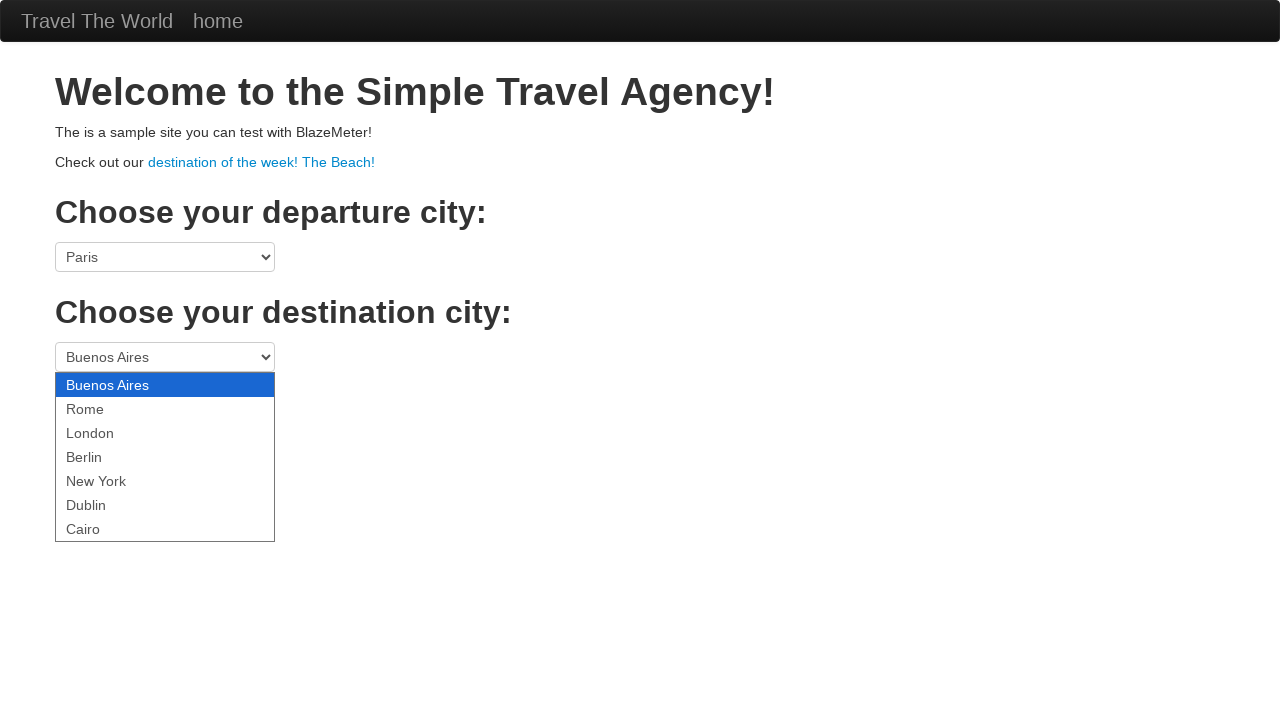

Selected Cairo as destination port on select[name='toPort']
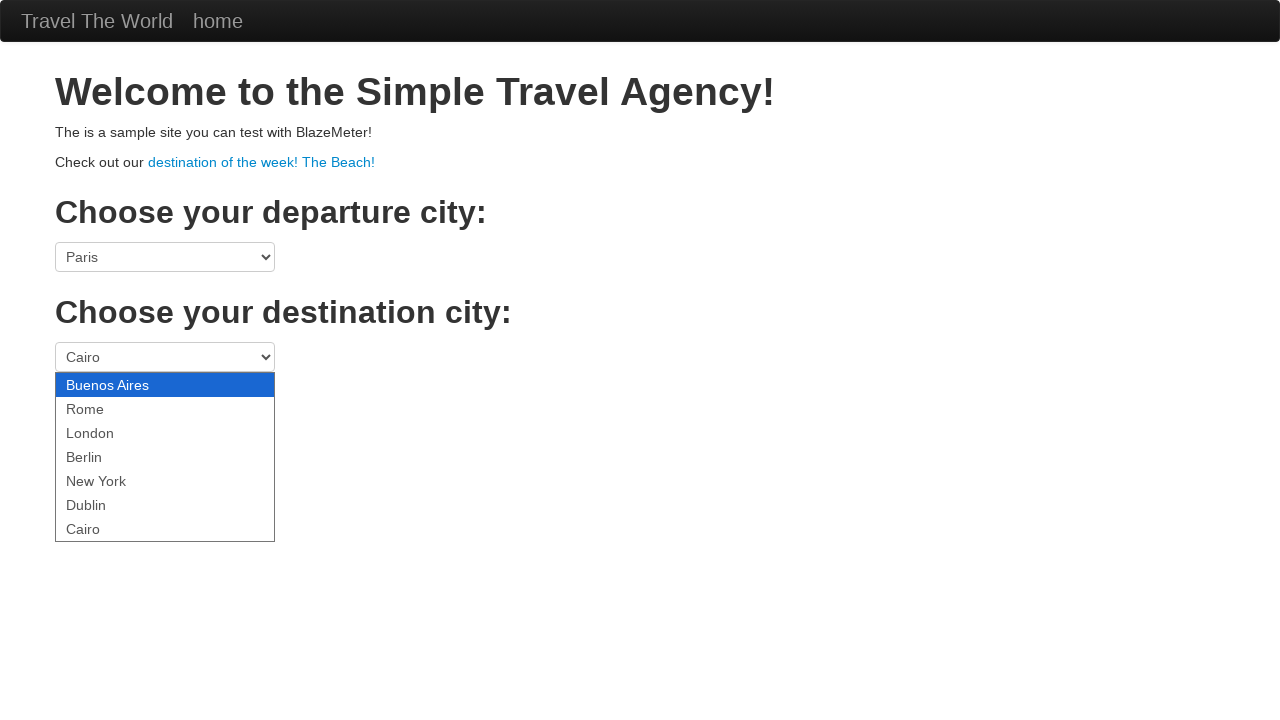

Clicked button to search for flights at (105, 407) on .btn-primary
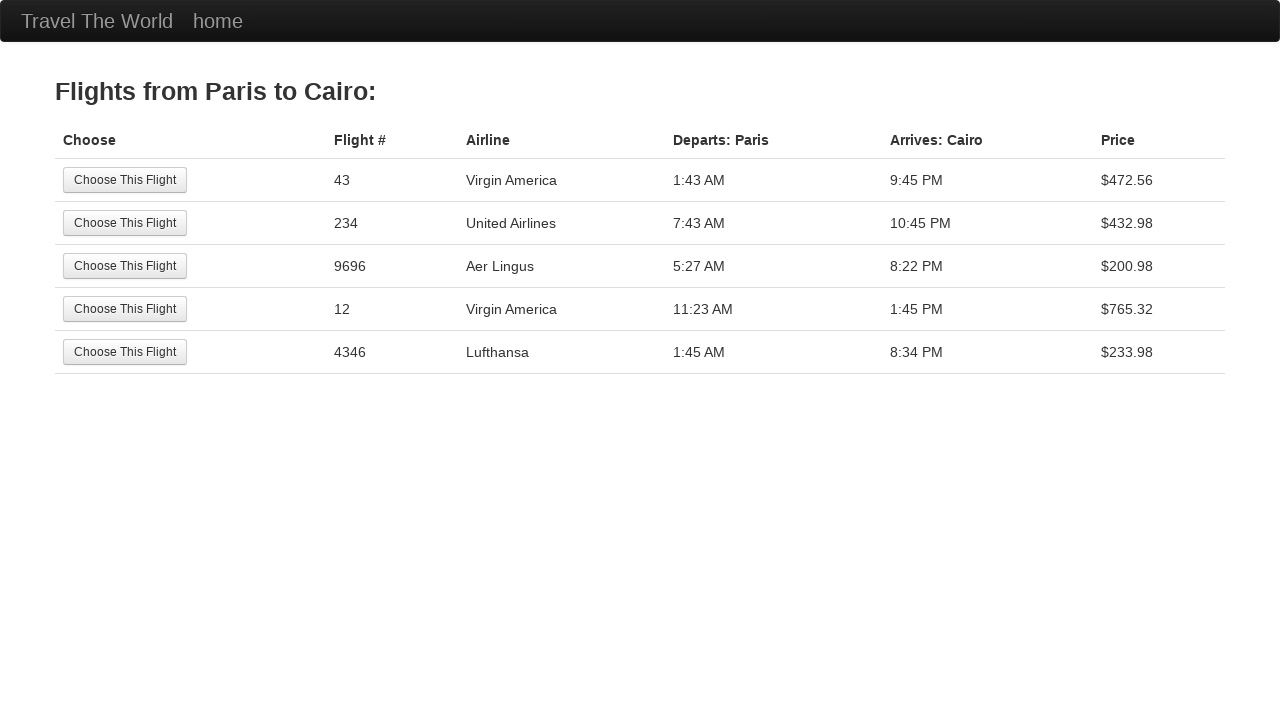

Selected the third flight option at (125, 266) on tr:nth-child(3) .btn
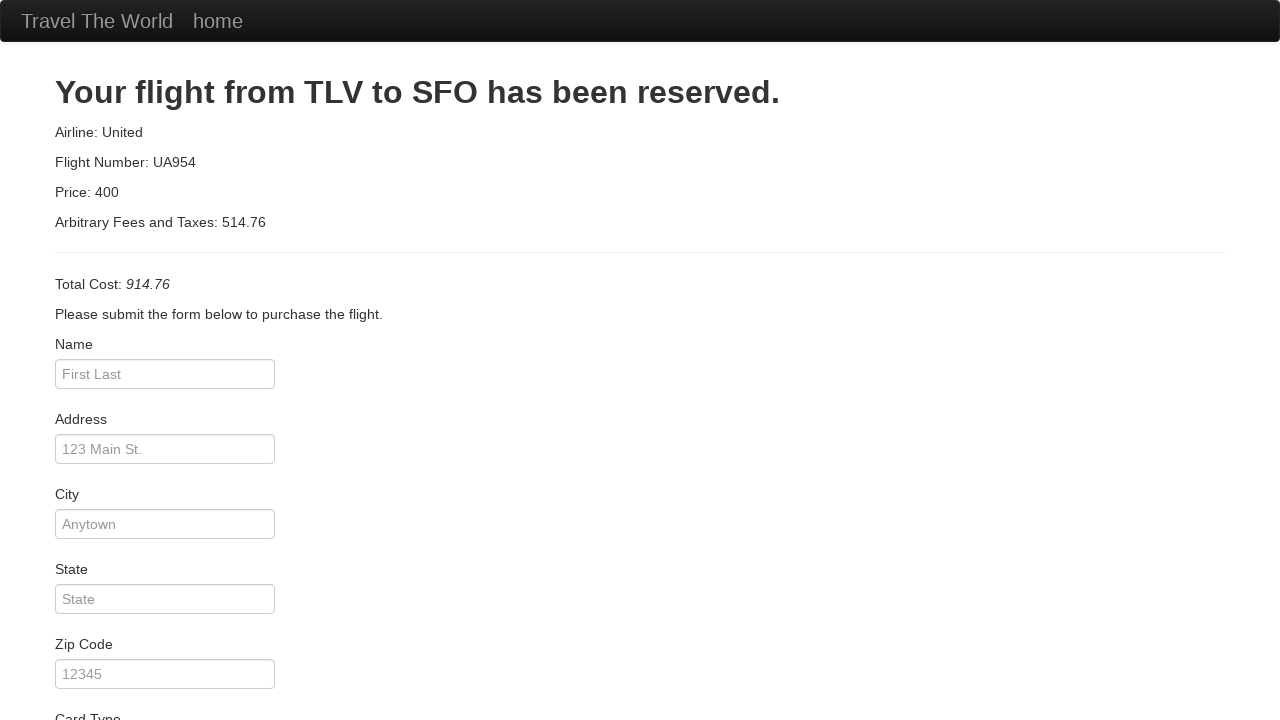

Filled passenger name field with 'Joao' on #inputName
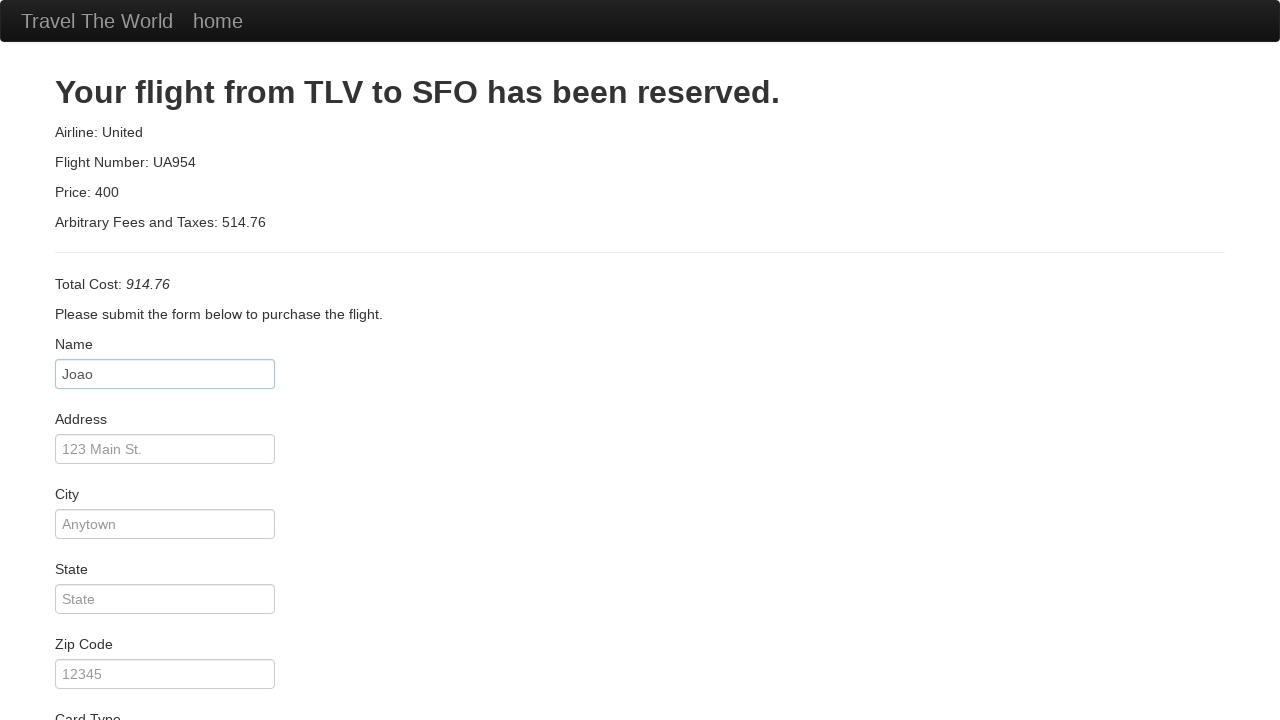

Filled address field with 'Aveiro' on #address
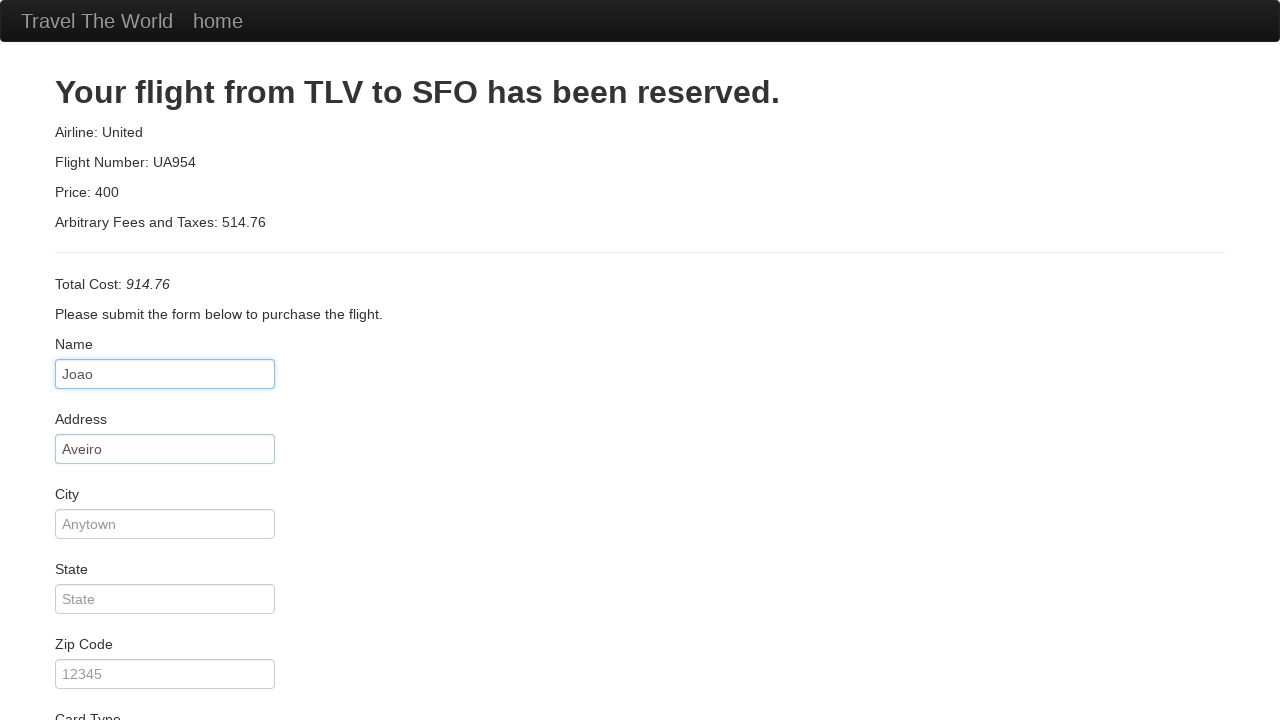

Filled city field with 'Aveiro' on #city
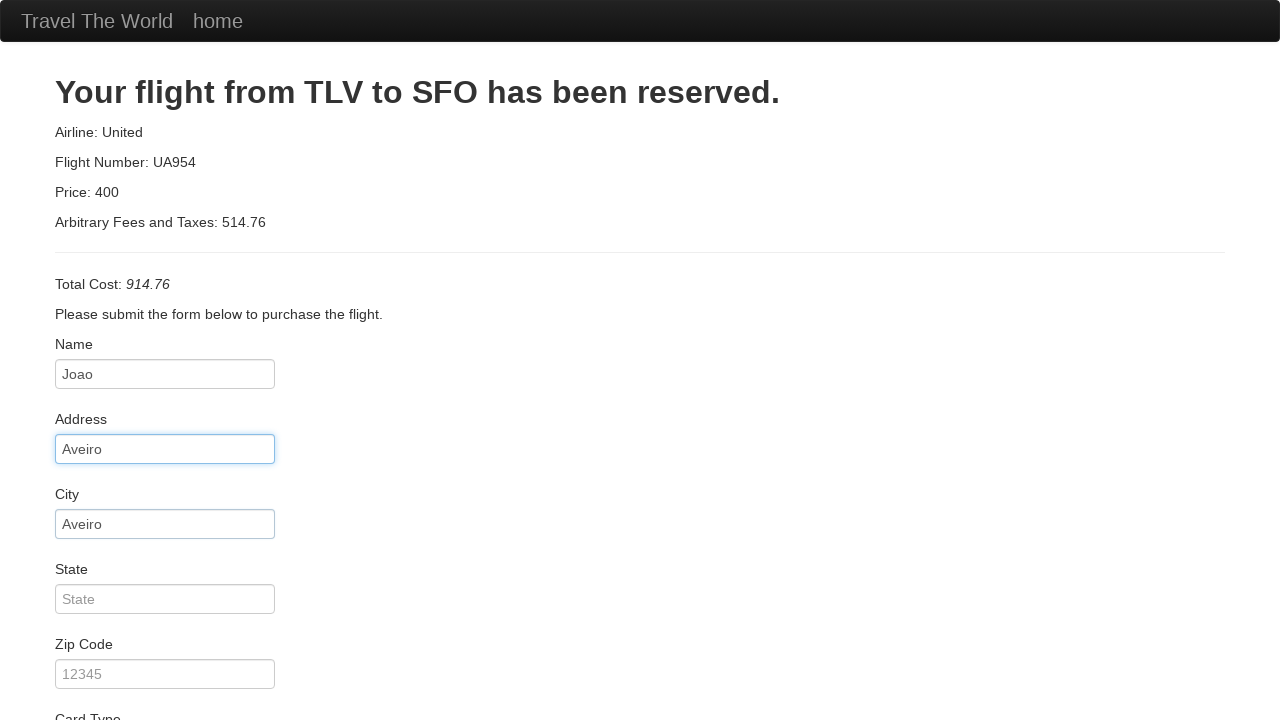

Filled state field with 'Aveiro' on #state
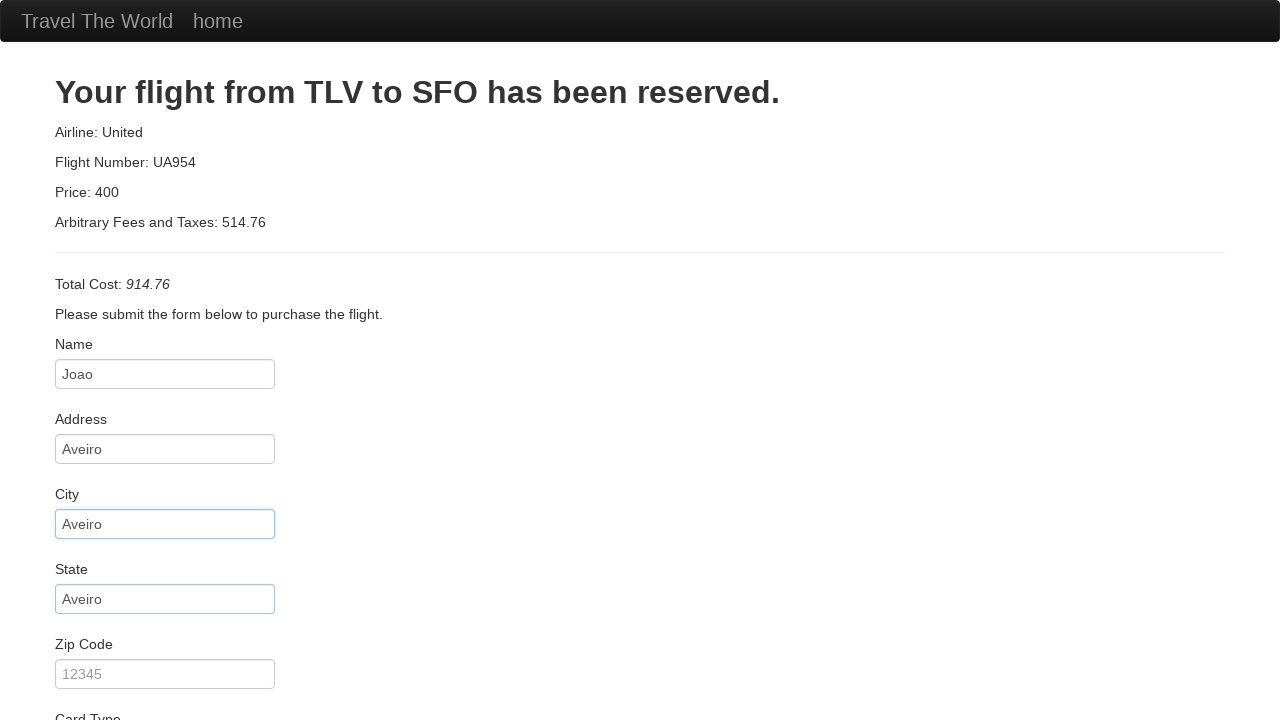

Filled zip code field with '3500' on #zipCode
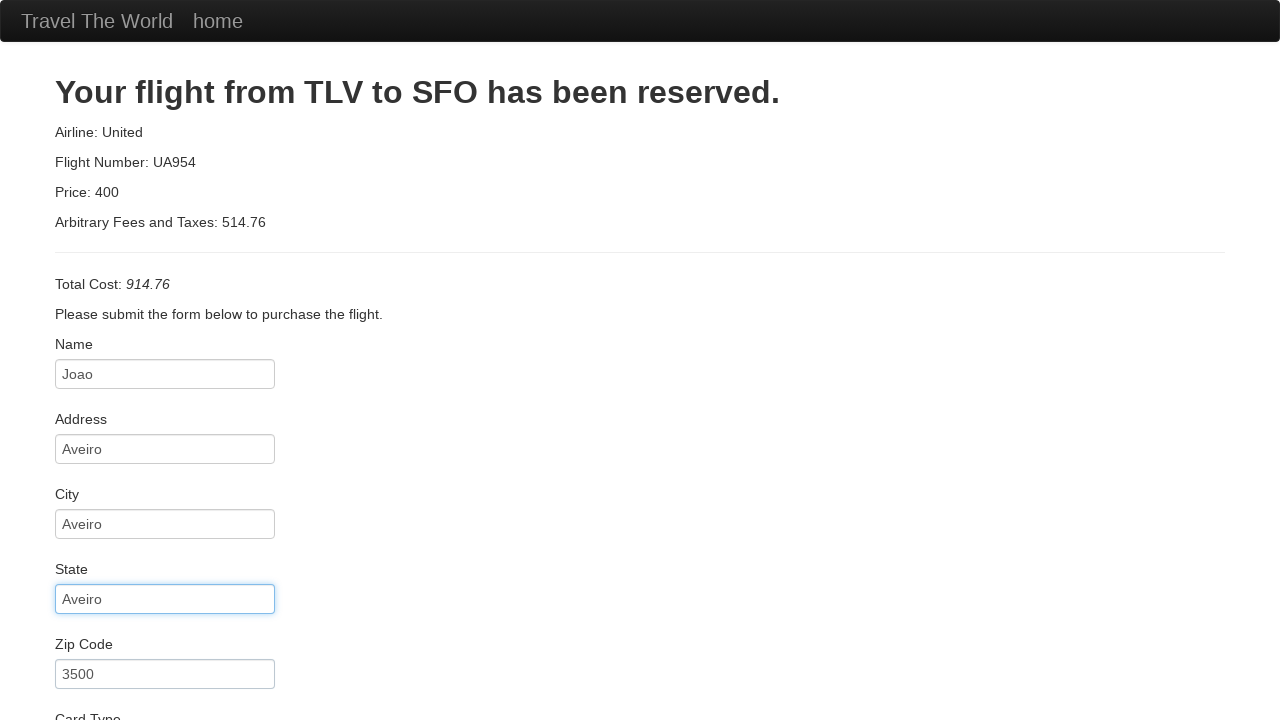

Selected American Express as card type on #cardType
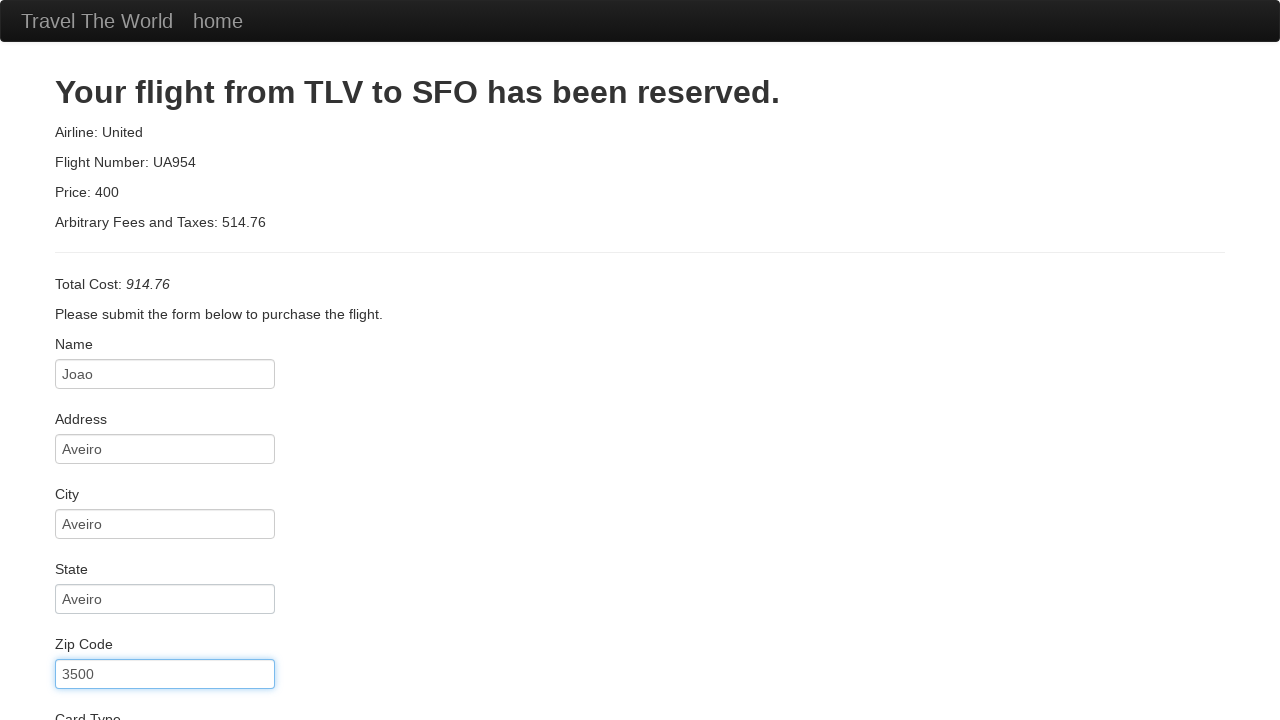

Filled credit card number field on #creditCardNumber
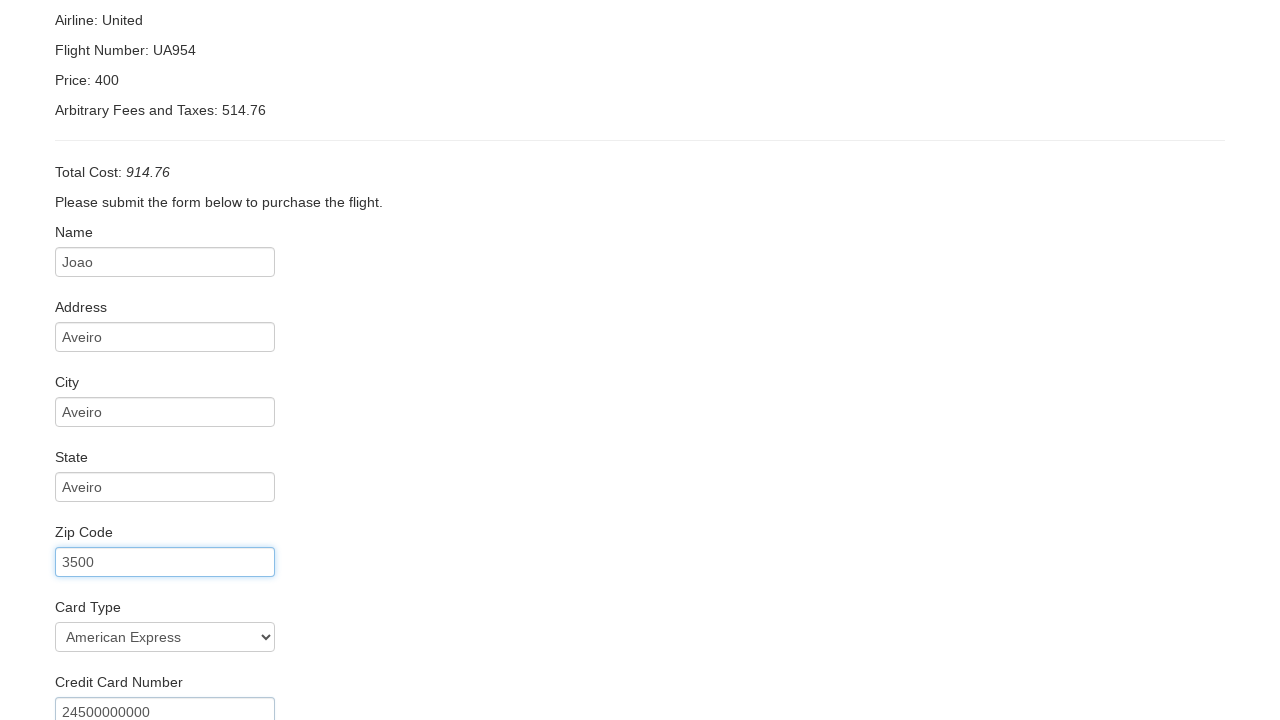

Filled credit card month field with '11' on #creditCardMonth
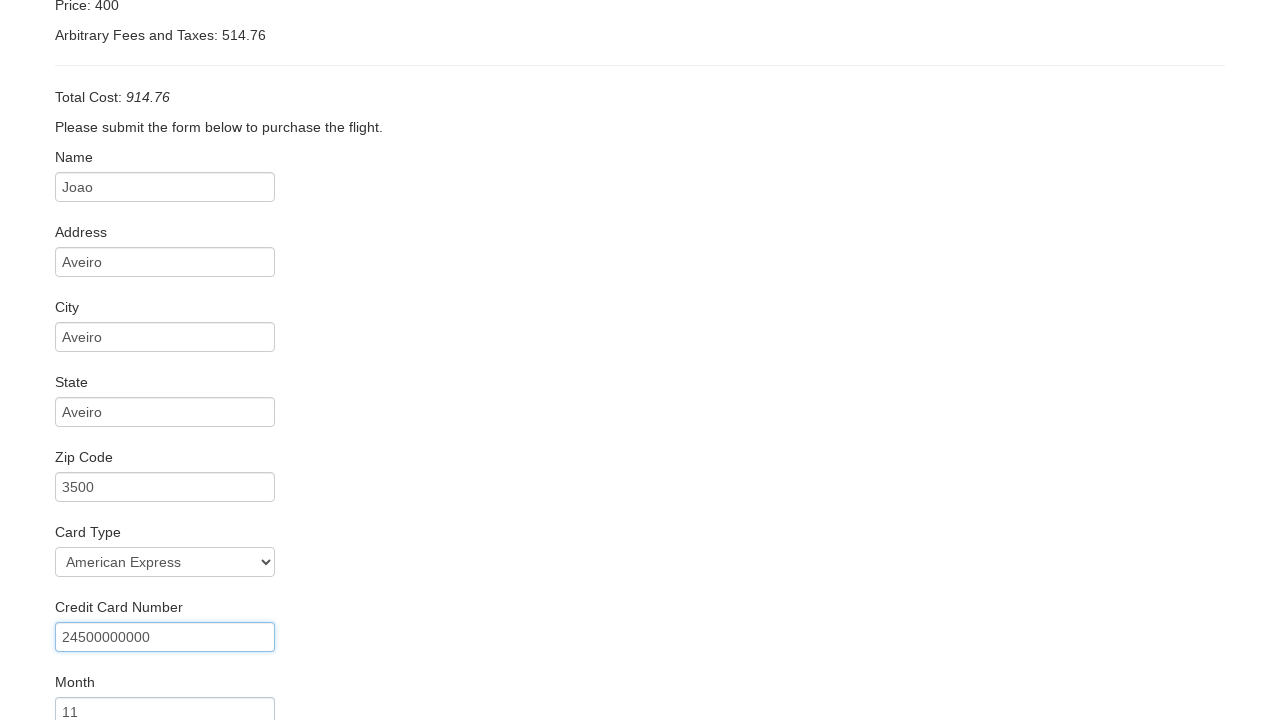

Filled credit card year field with '2021' on #creditCardYear
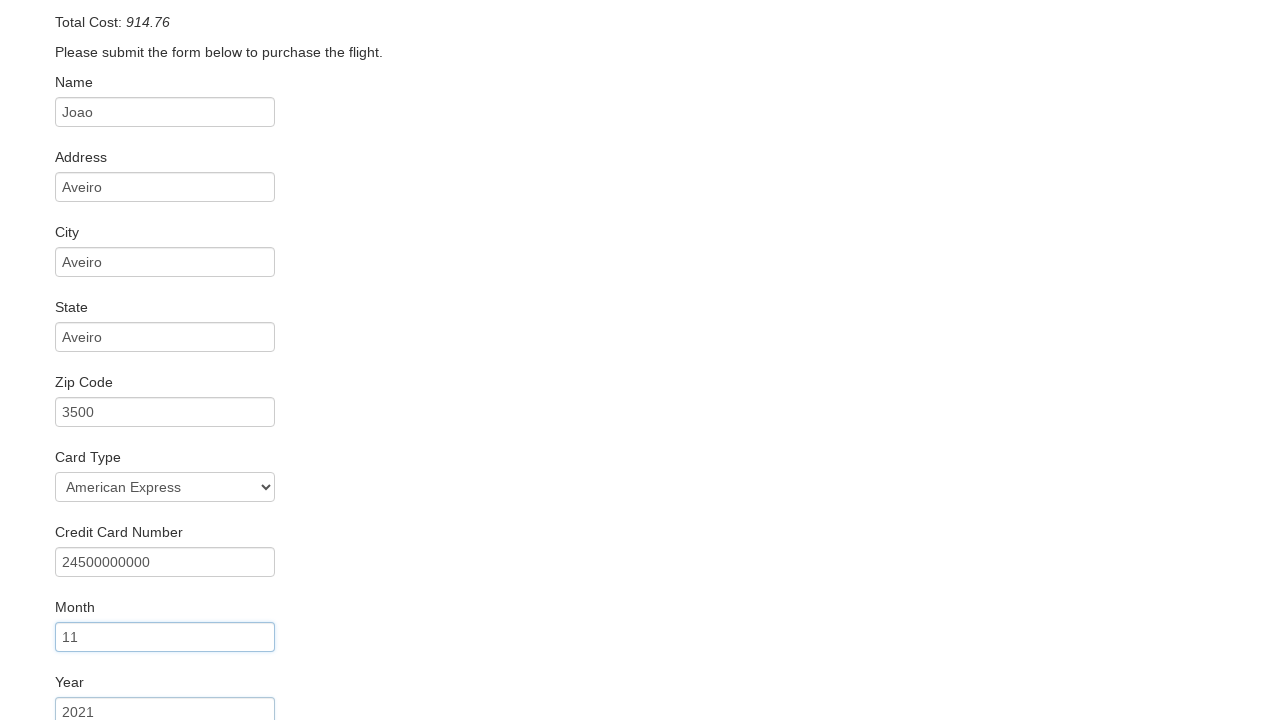

Filled name on card field with 'joao' on #nameOnCard
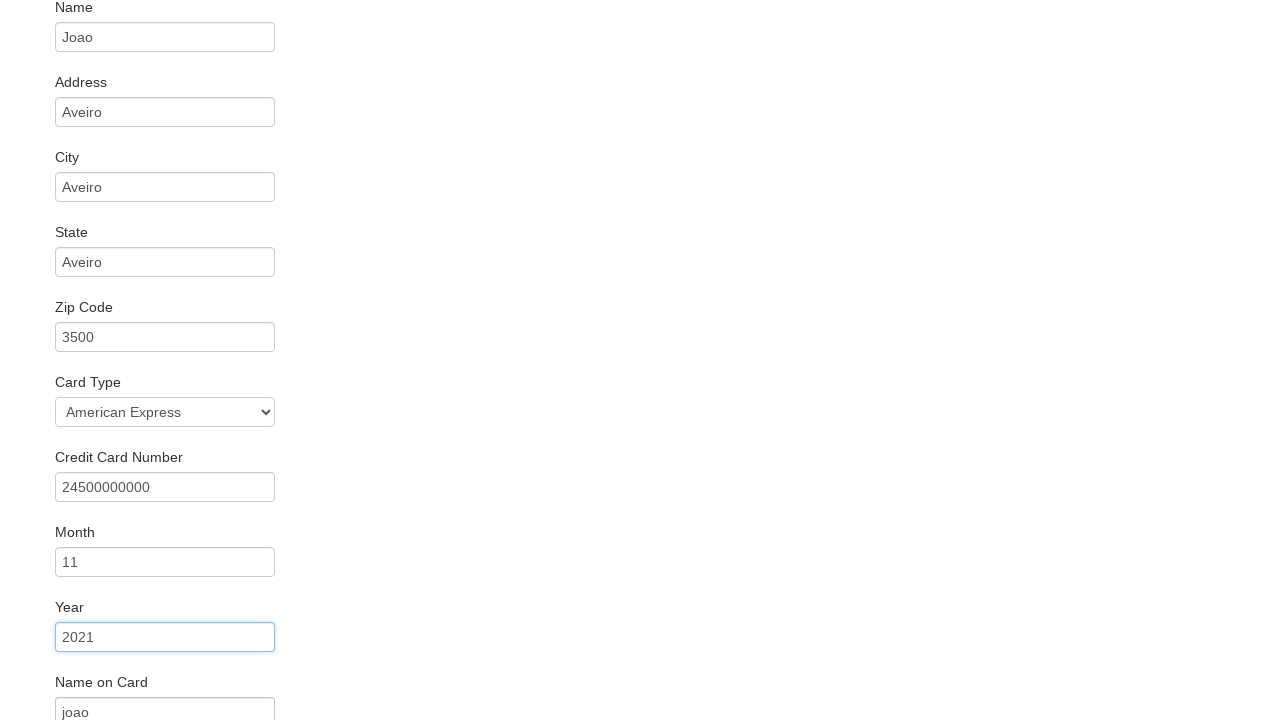

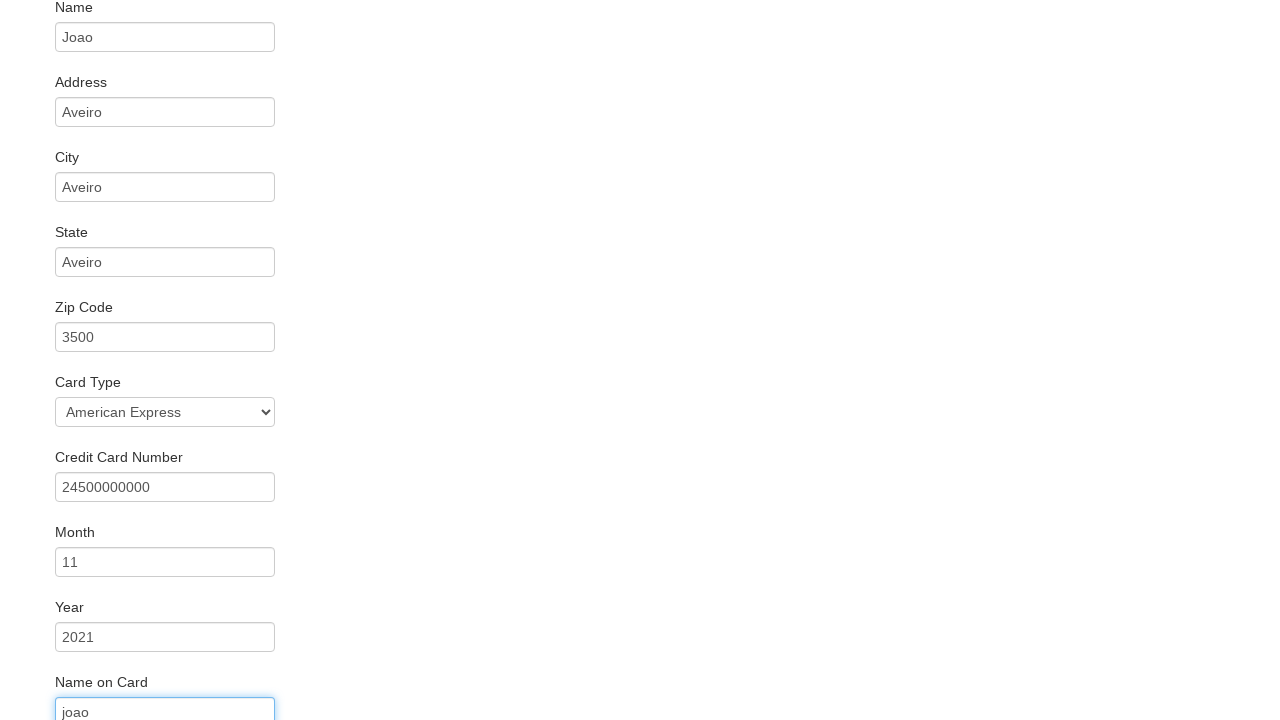